Tests radio button interactions by checking selection status and clicking a radio button option

Starting URL: https://www.leafground.com/radio.xhtml

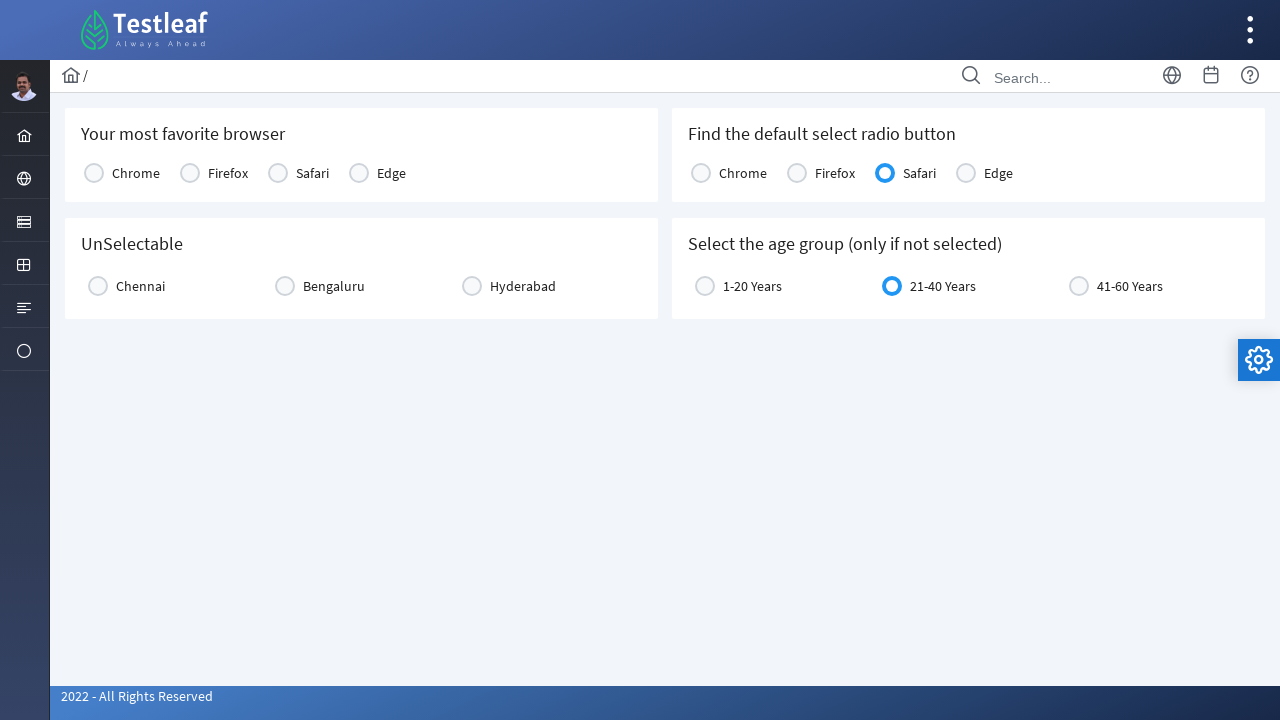

Located age radio button option
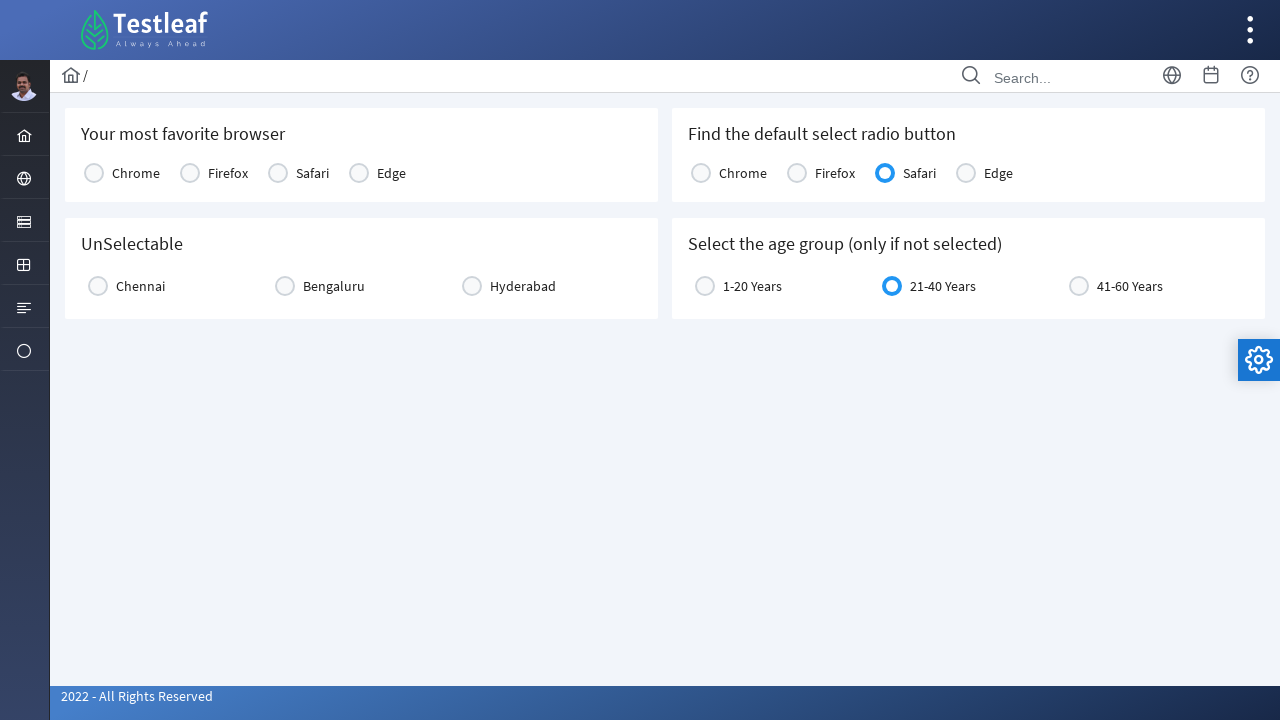

Checked if age radio button option is selected
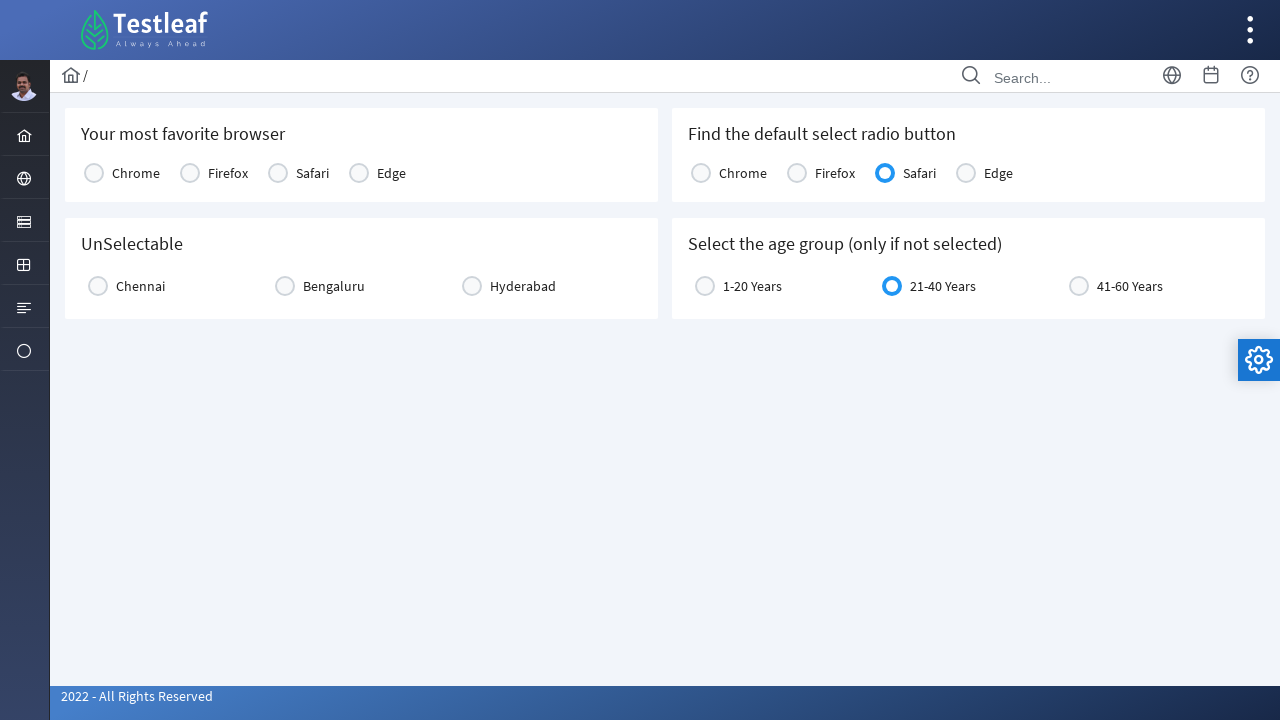

Located city radio button label
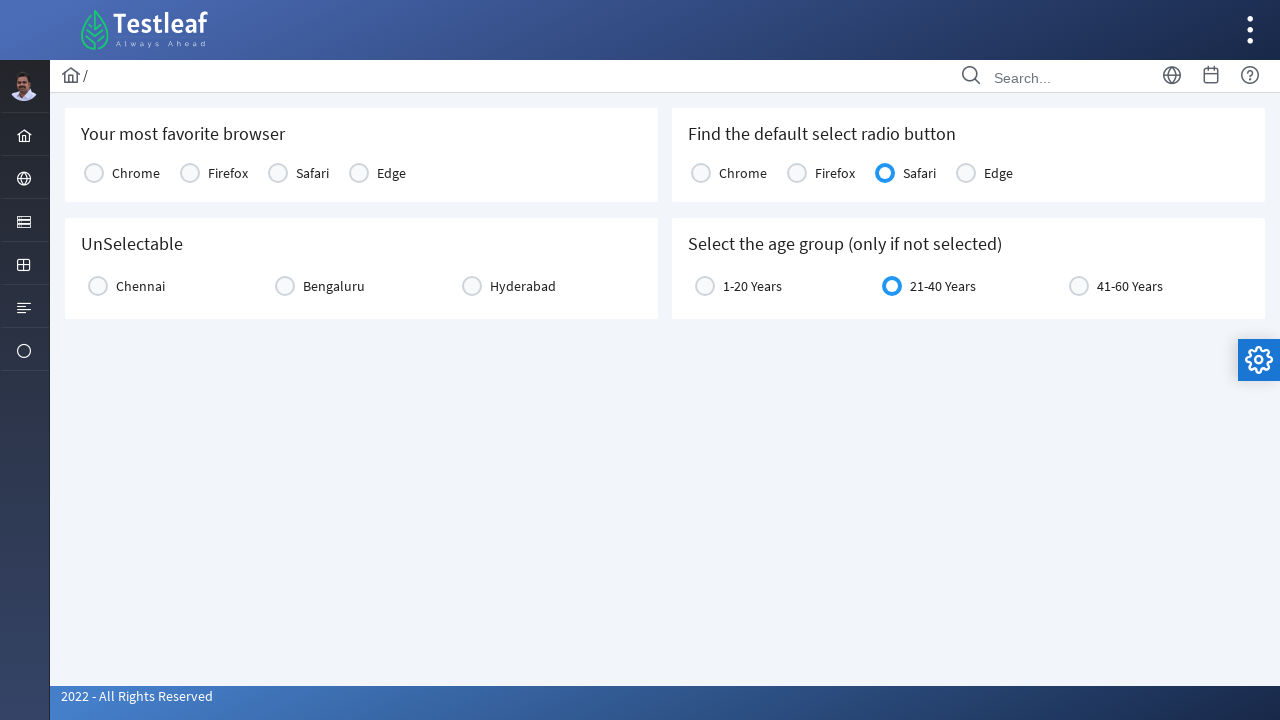

Checked if city radio button option is selected
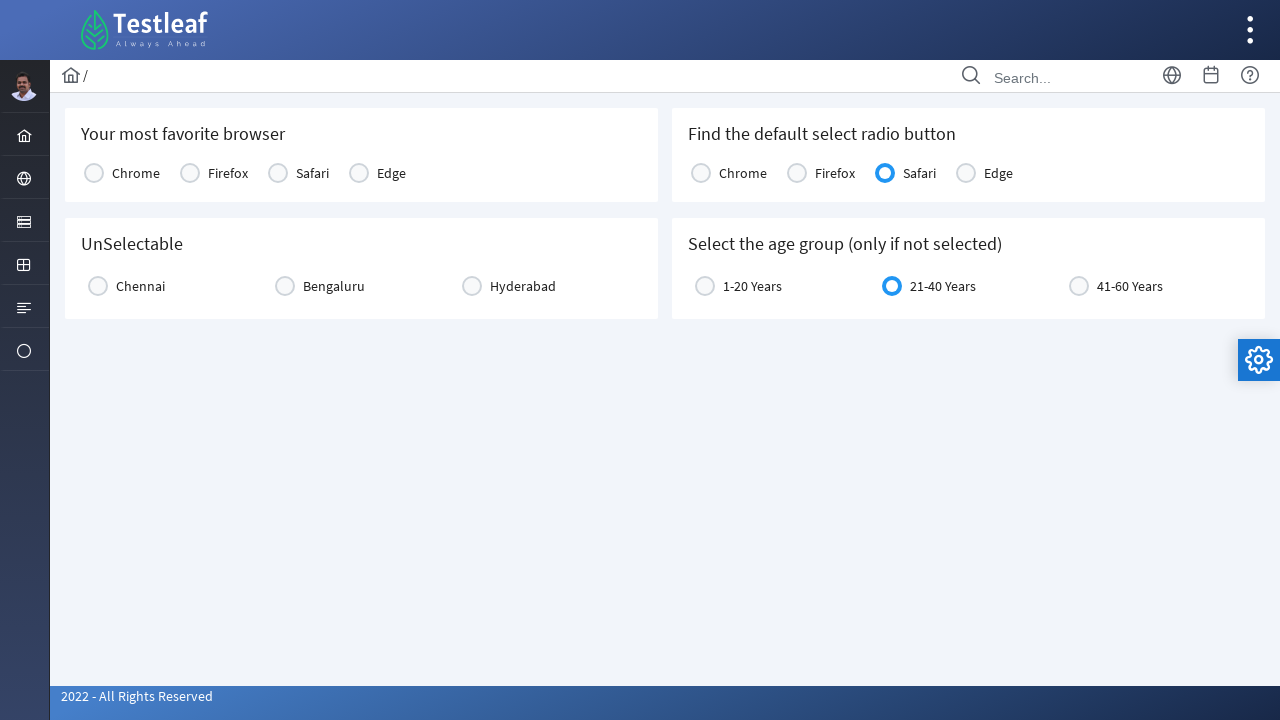

Clicked on age radio button option at (752, 286) on xpath=//*[@id="j_idt87:age"]/div/div[1]/label
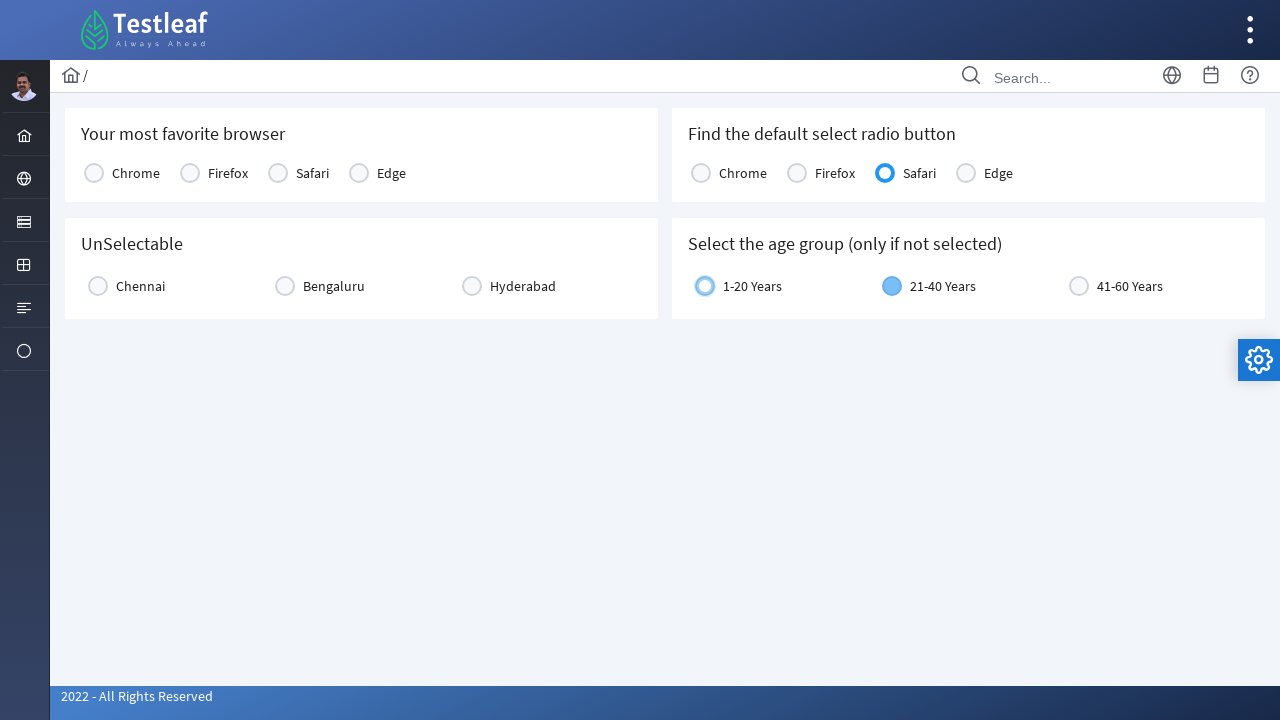

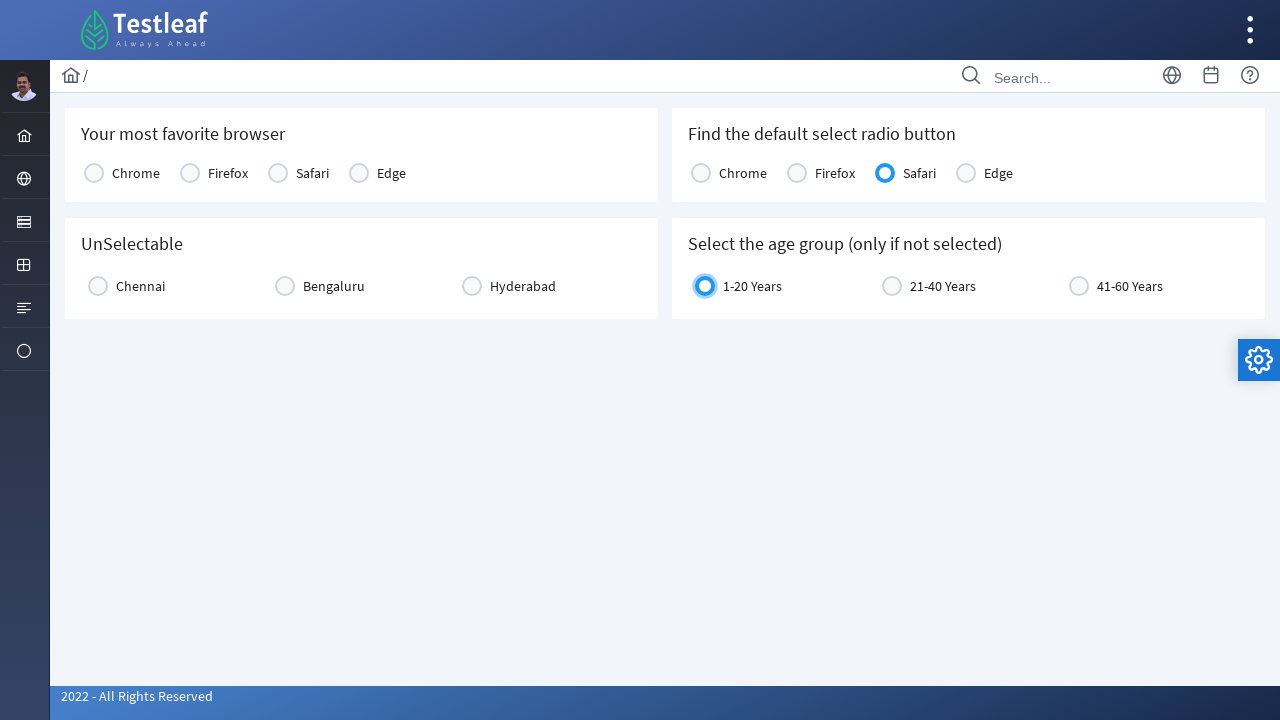